Tests opening a new browser tab by clicking a link, switching to the new tab to verify content, then closing it and switching back to the original window

Starting URL: http://the-internet.herokuapp.com/windows

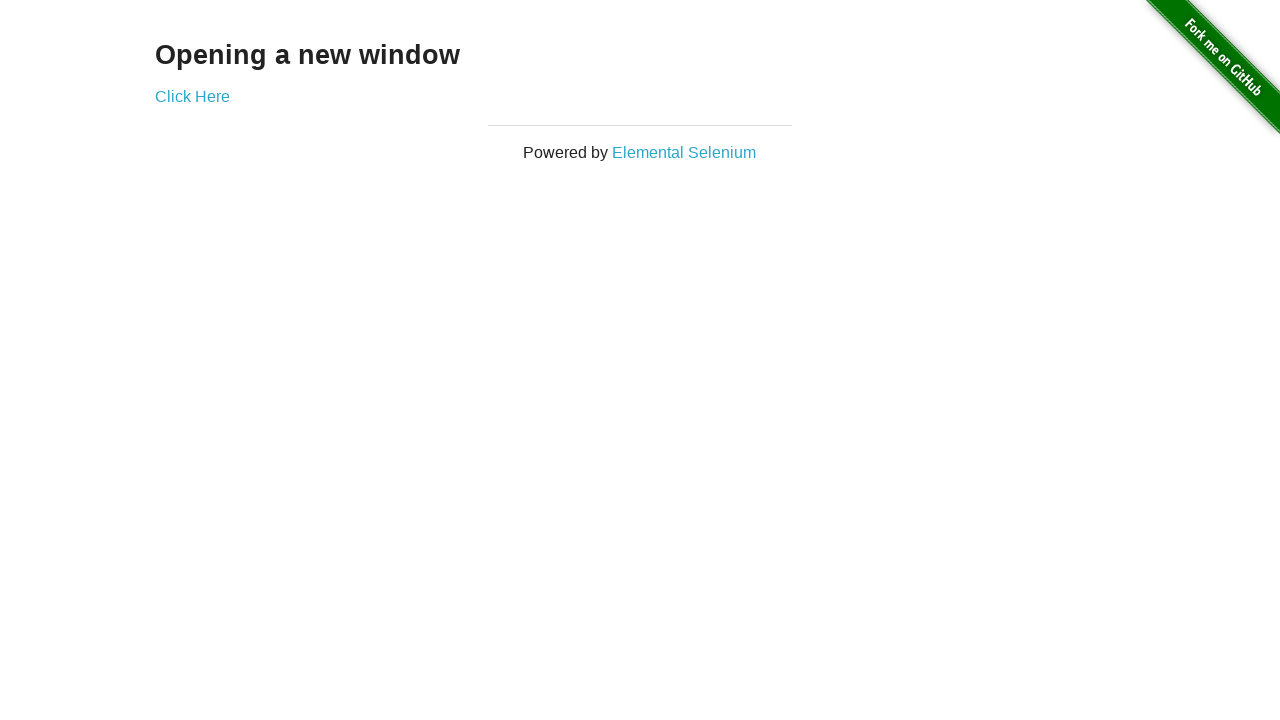

Clicked 'Click Here' link to open new tab at (192, 96) on text=Click Here
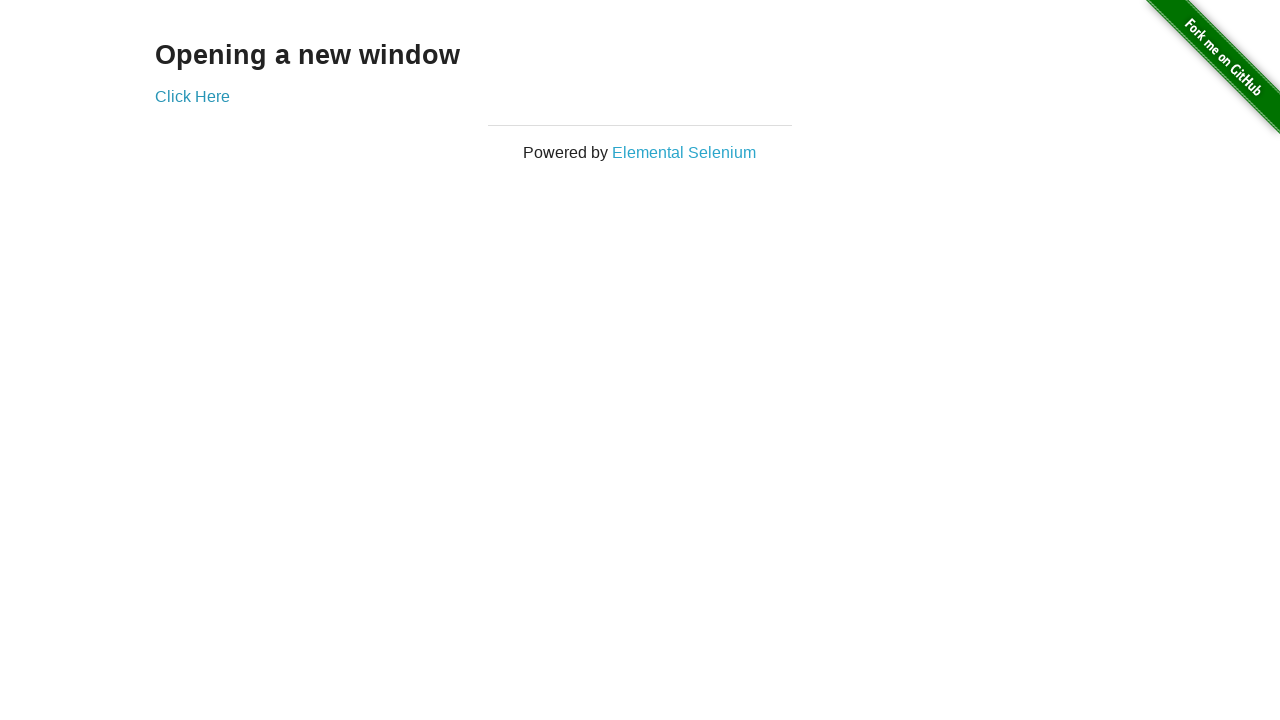

New tab opened and captured
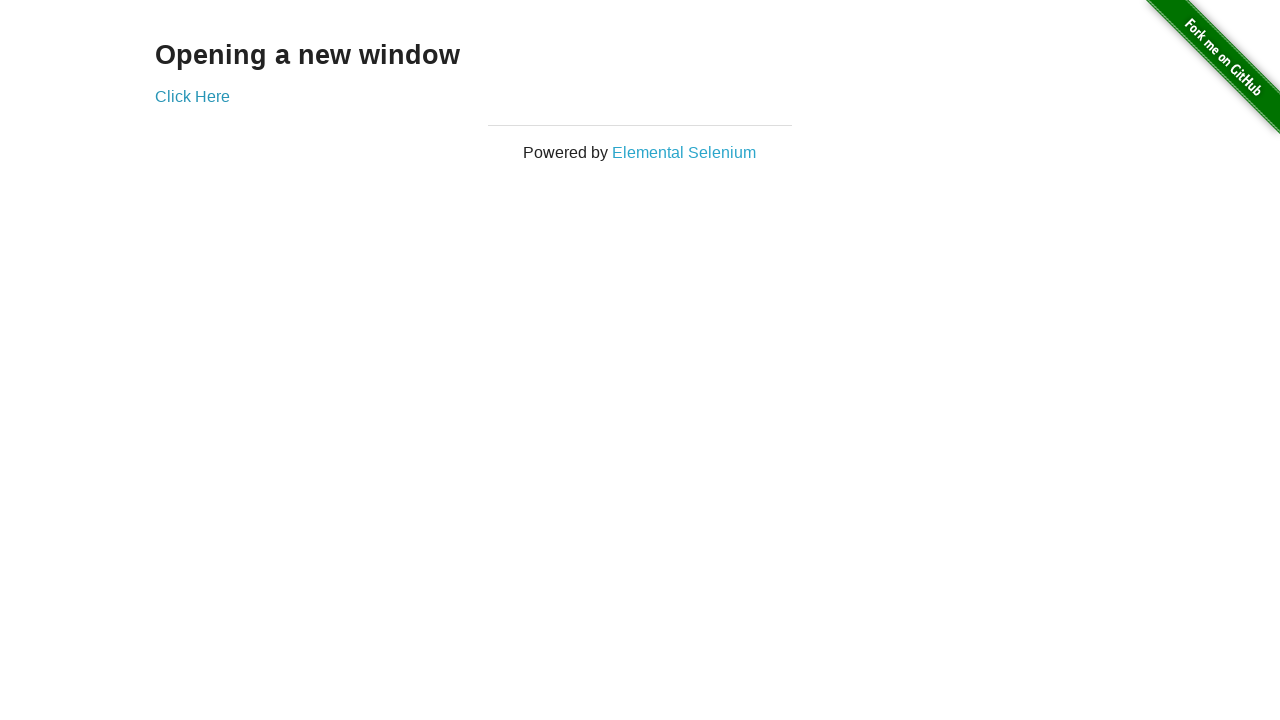

New tab page loaded completely
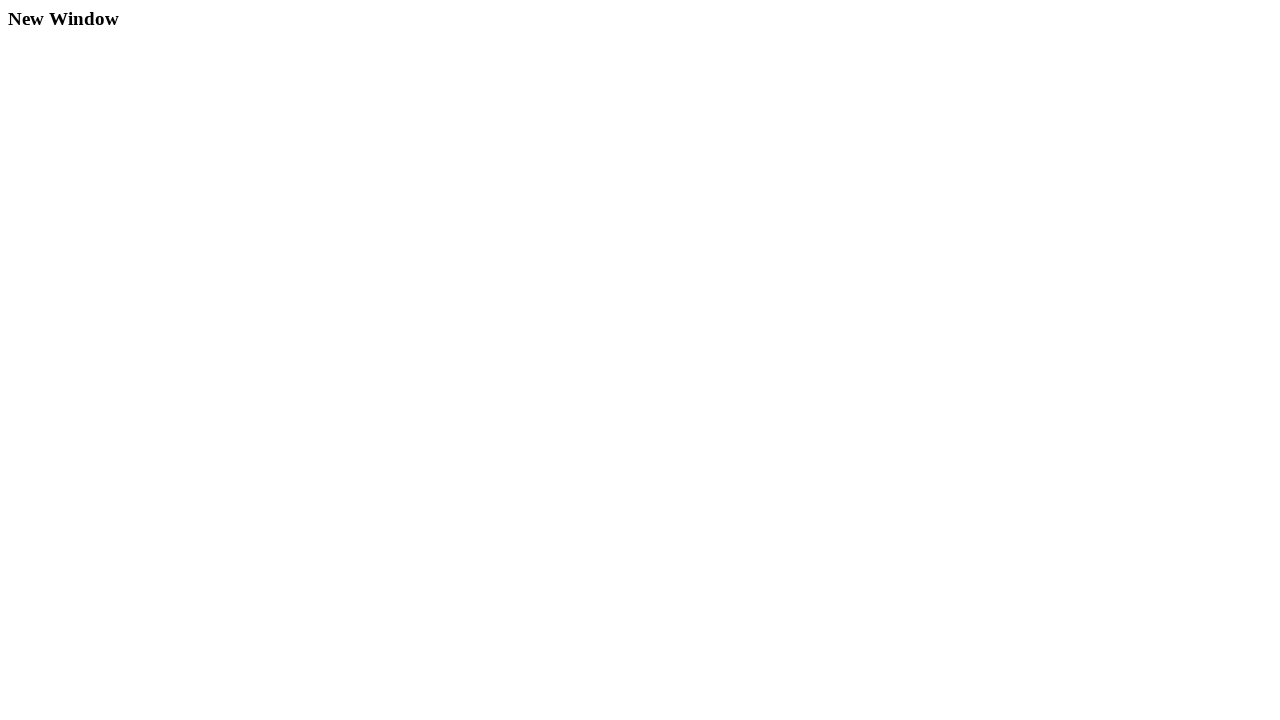

Verified new window heading is 'New Window'
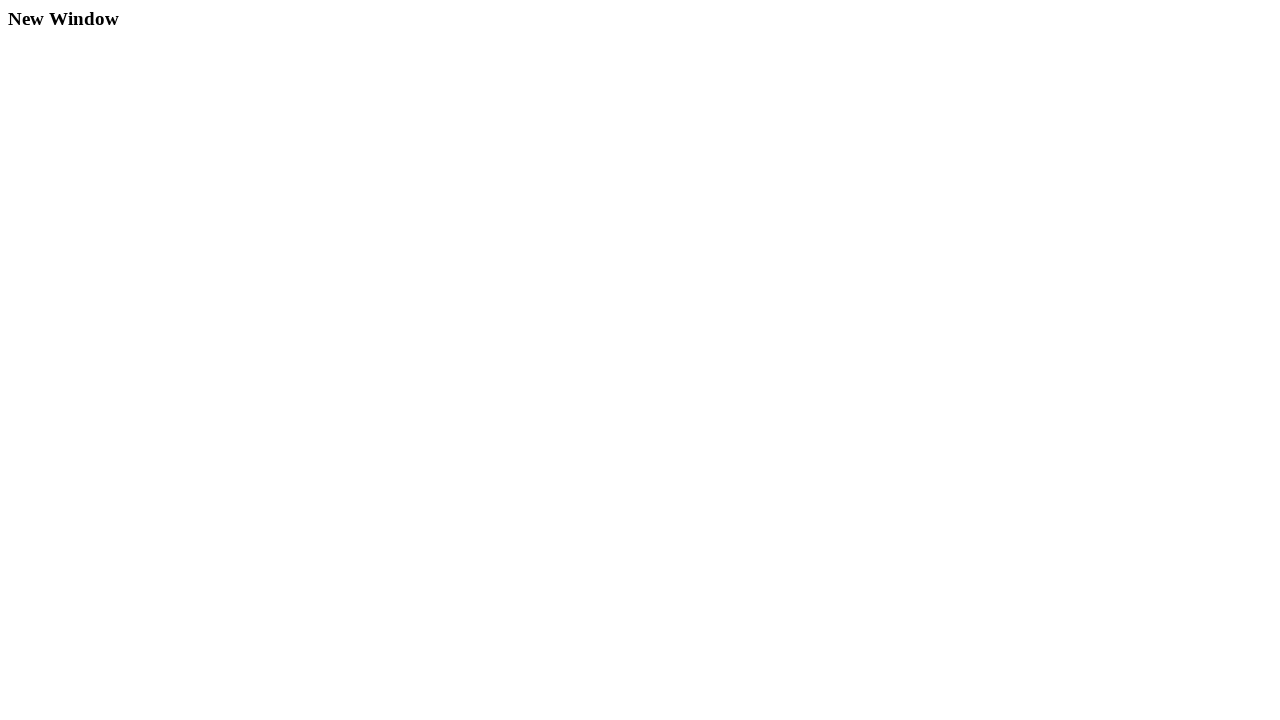

Closed the new tab
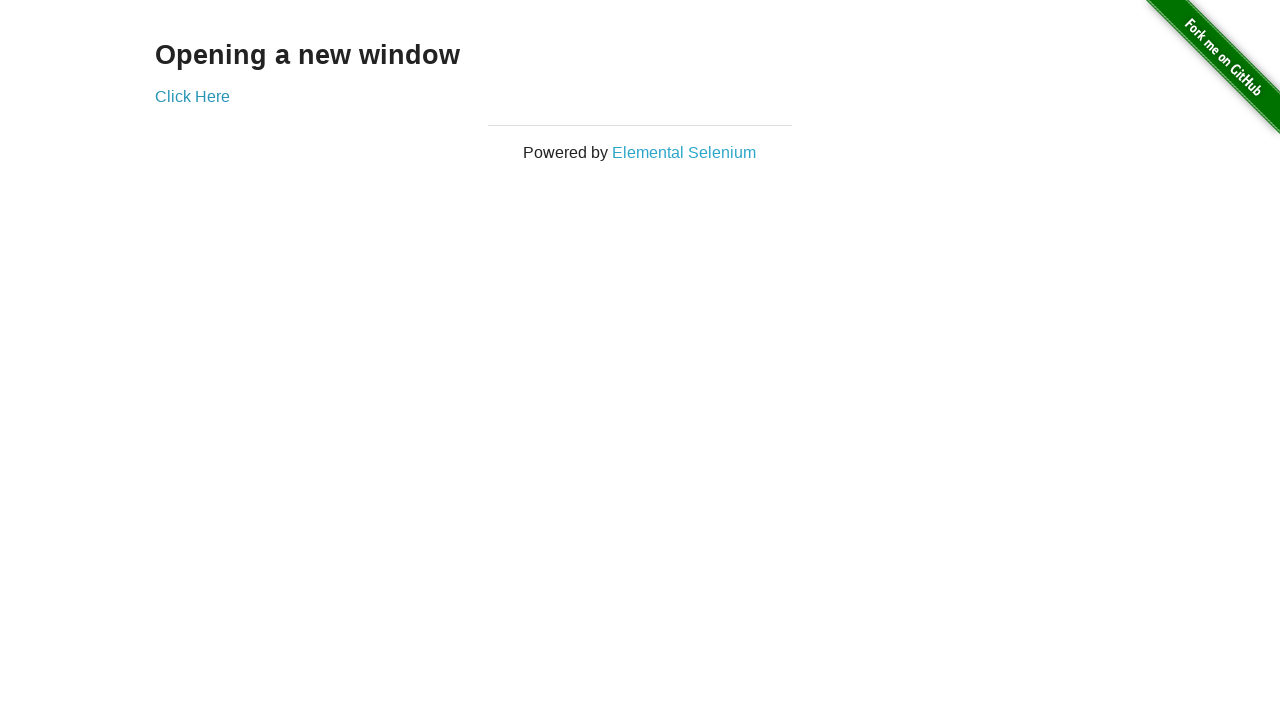

Verified original page and 'Click Here' link is still visible
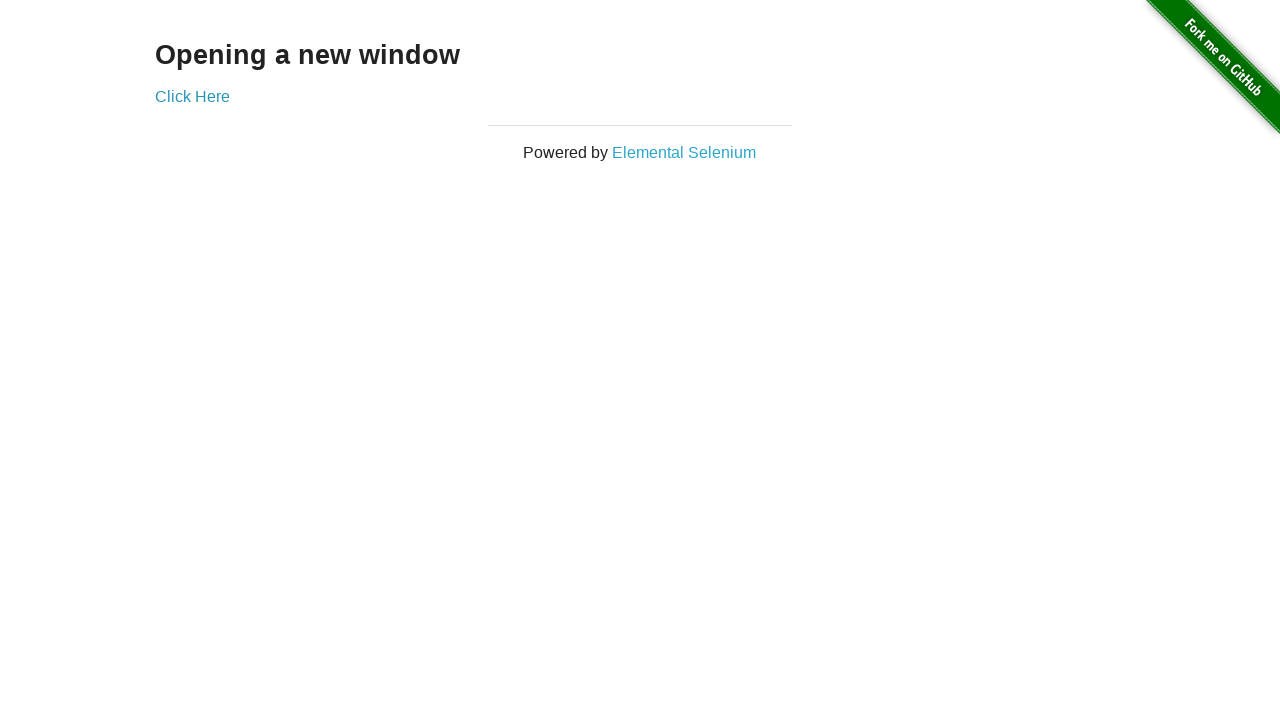

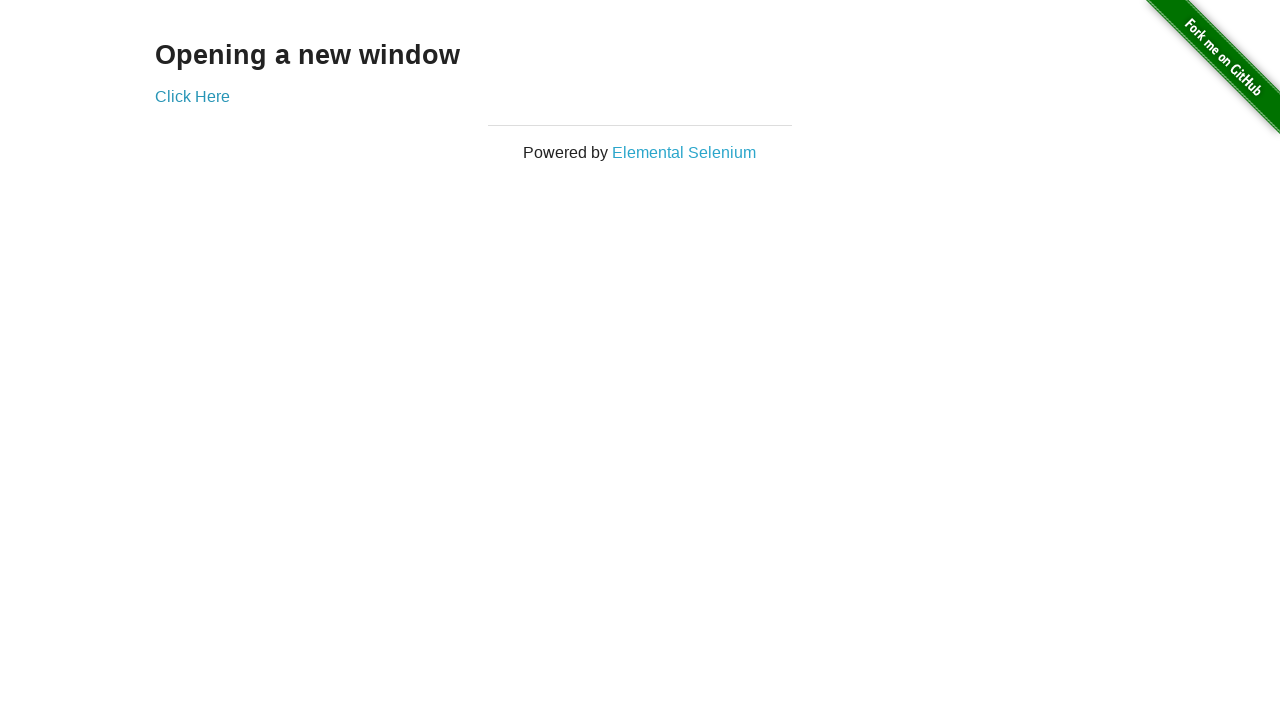